Navigates to a test page and verifies the enabled/disabled state of specific elements

Starting URL: https://teserat.github.io/welcome/

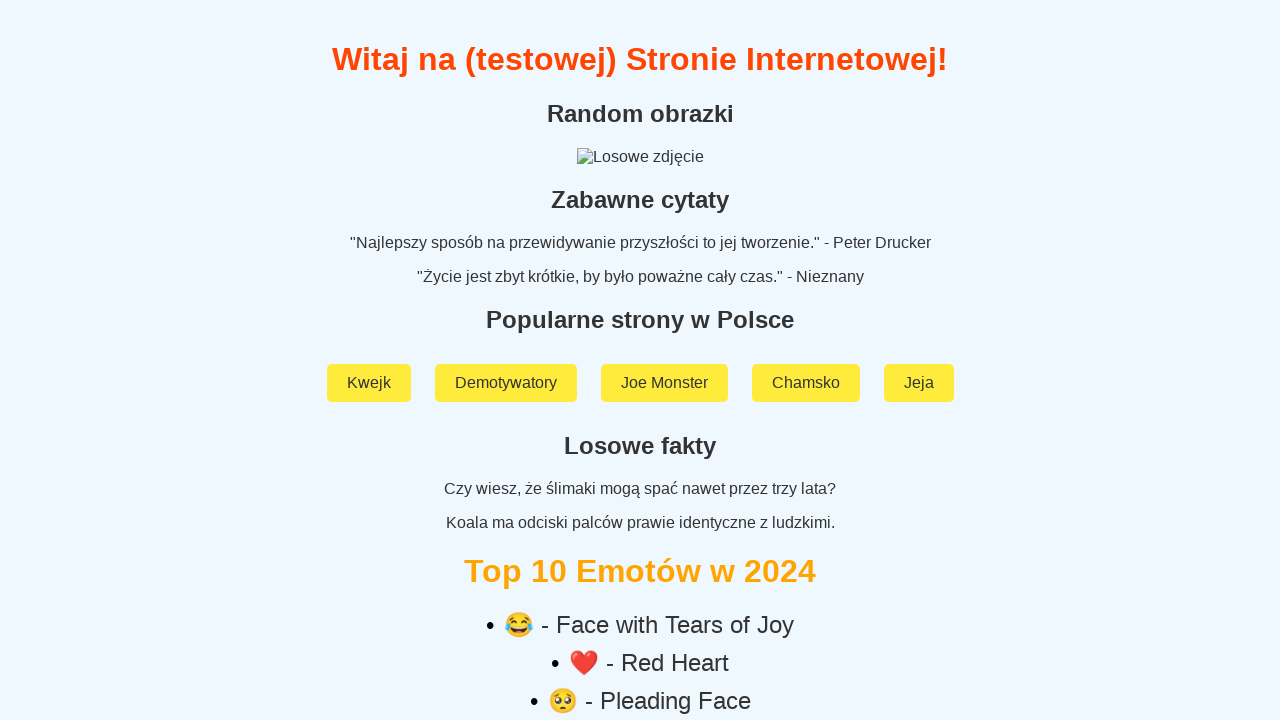

Clicked on 'Rozchodniak' link at (640, 592) on text=Rozchodniak
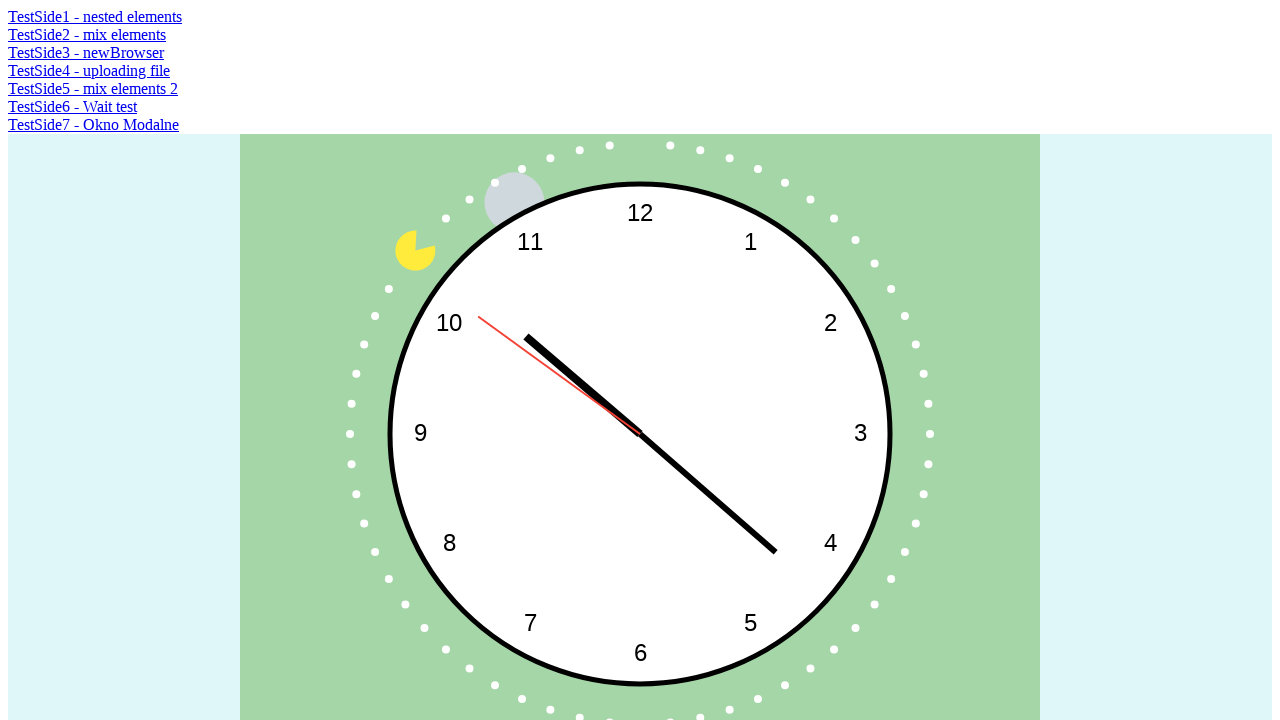

Clicked on 'TestSide2 - mix elements' link at (87, 34) on text=TestSide2 - mix elements
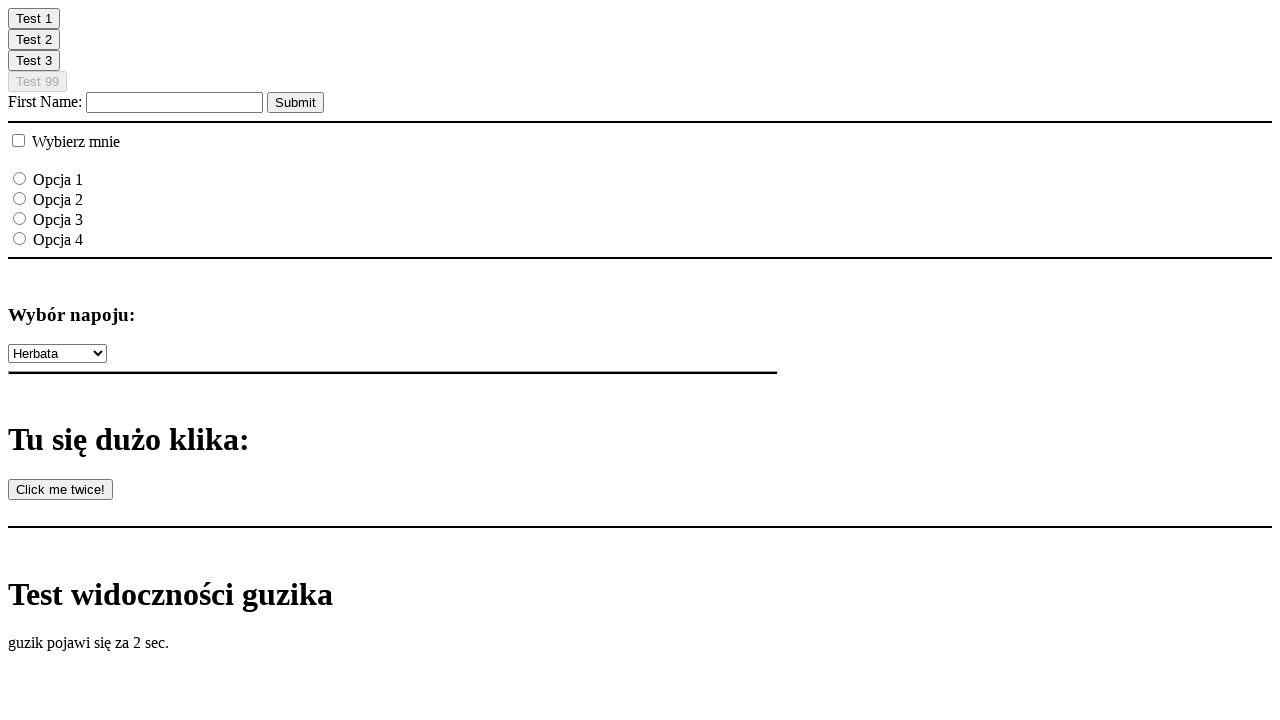

Located element #clickOnMe99
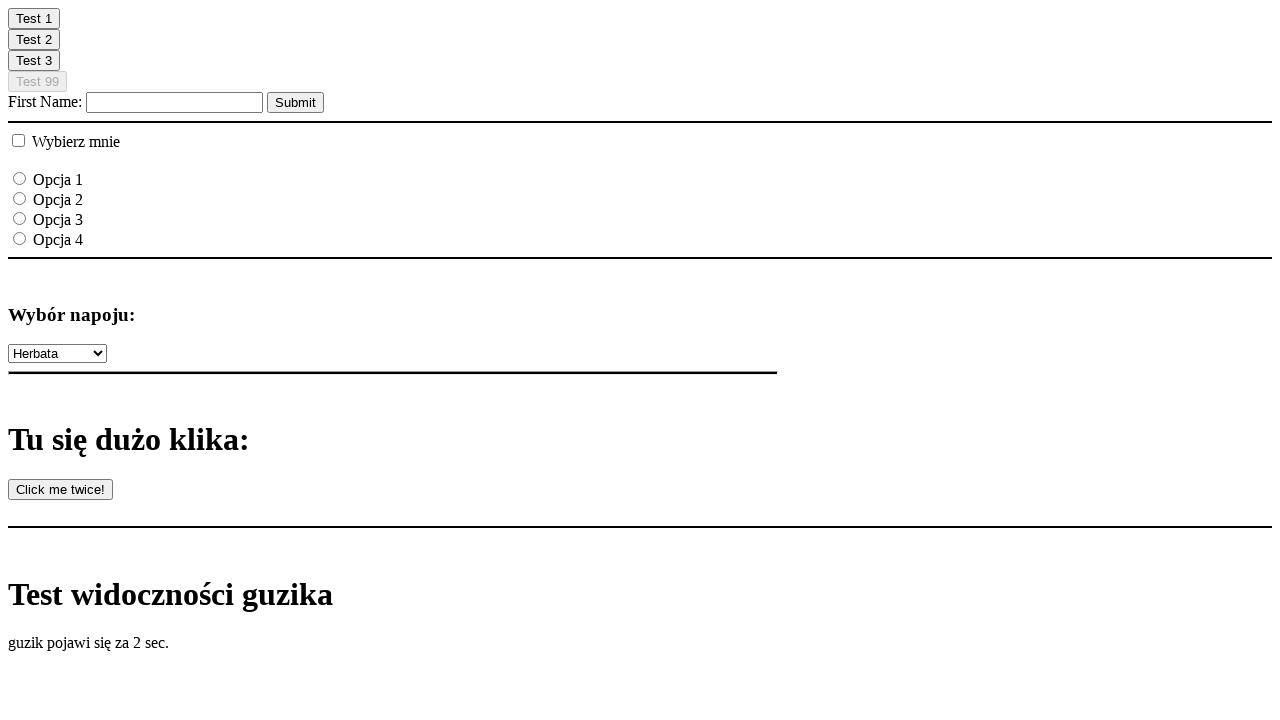

Verified that element #clickOnMe99 is disabled
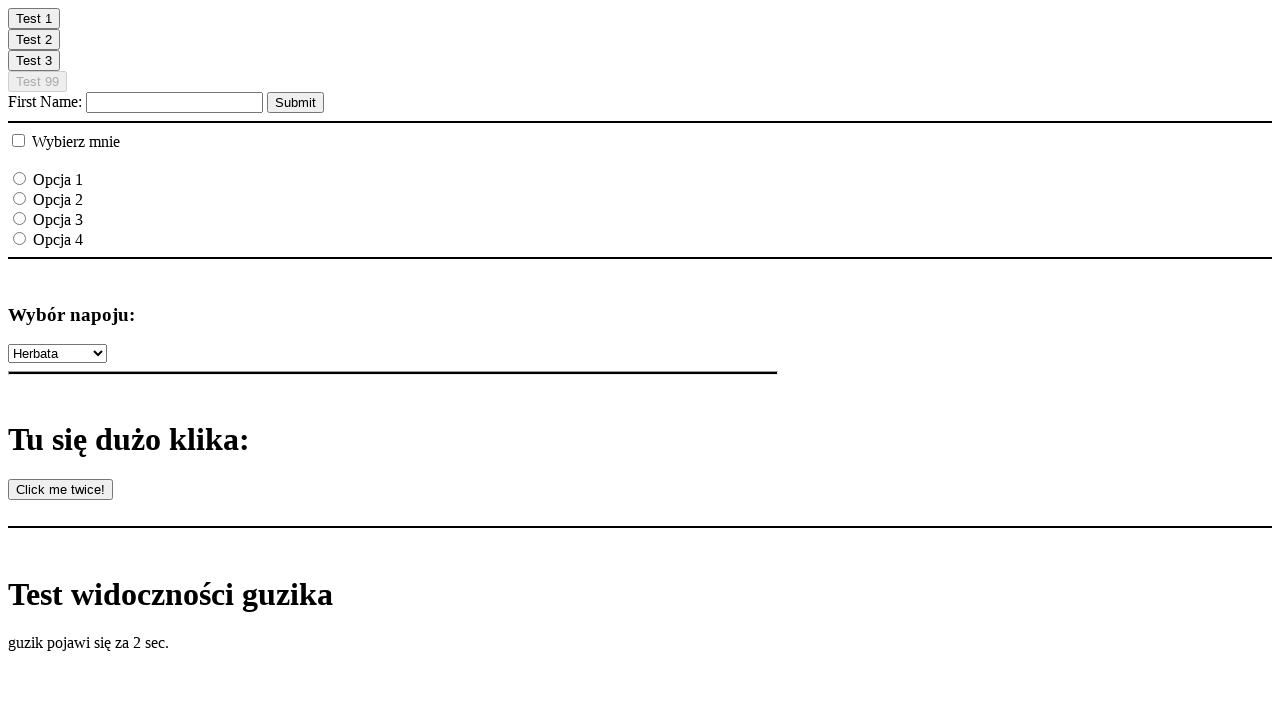

Located element #clickOnMe2
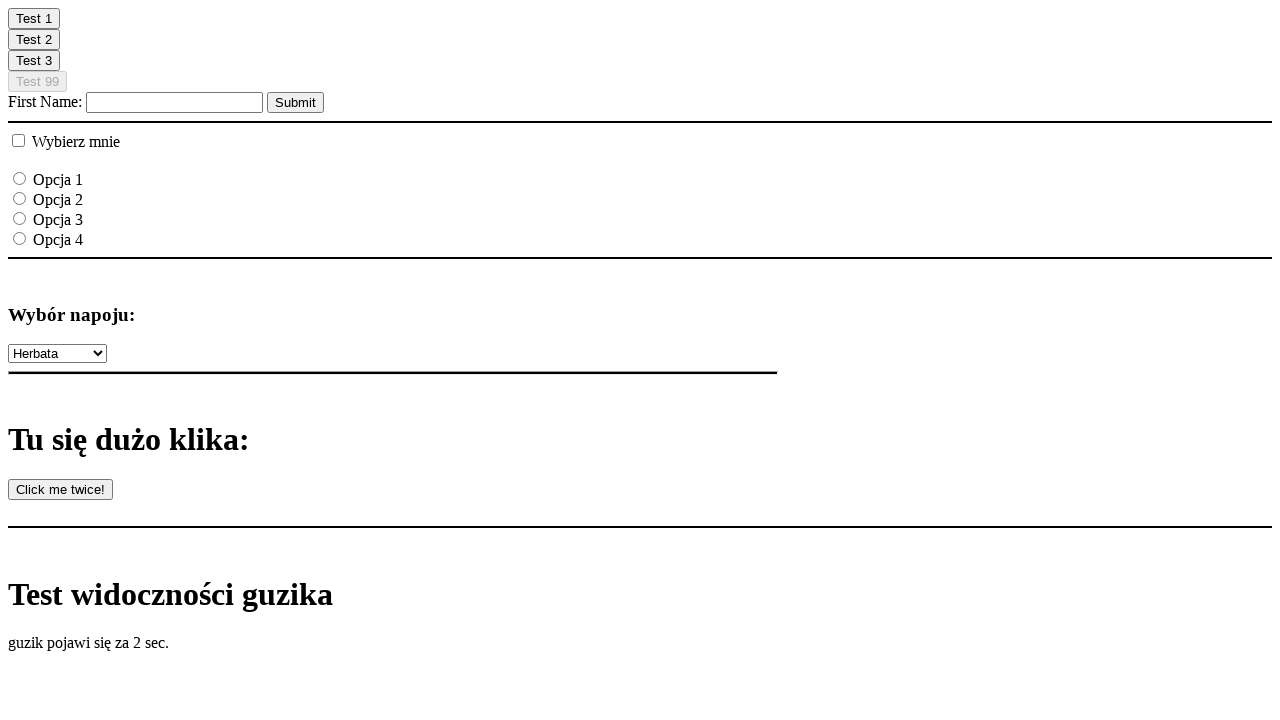

Verified that element #clickOnMe2 is enabled
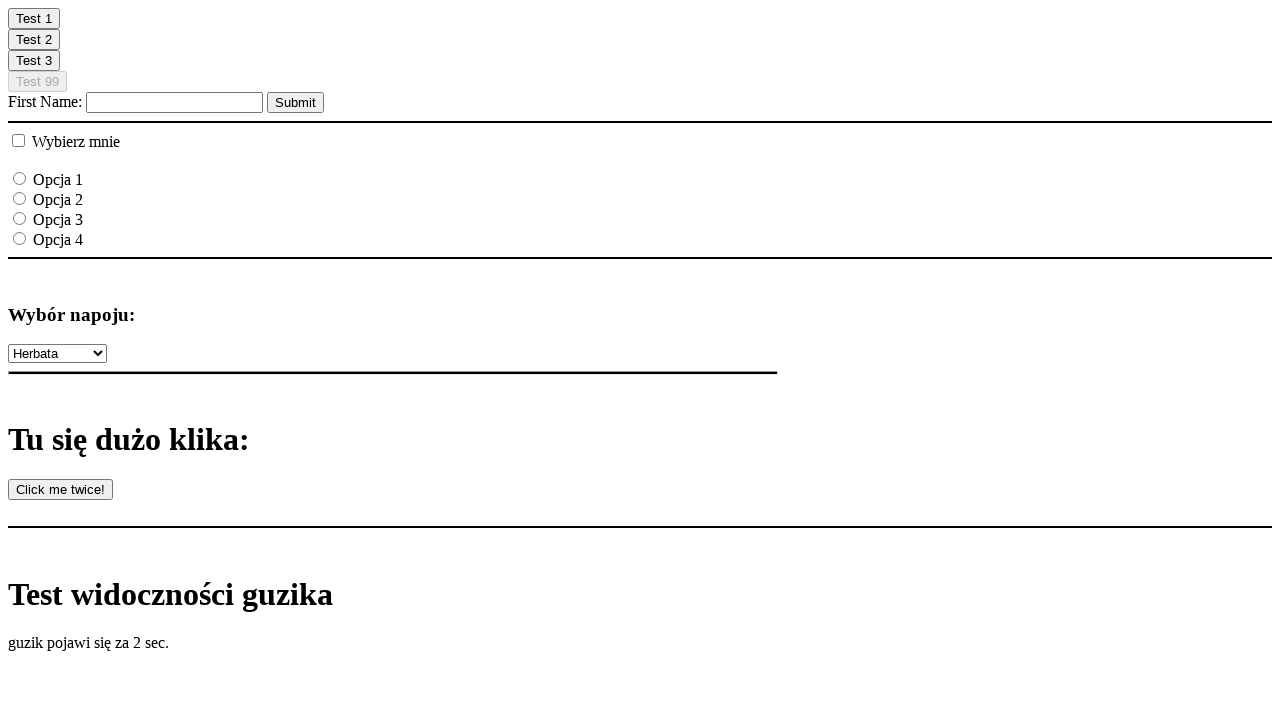

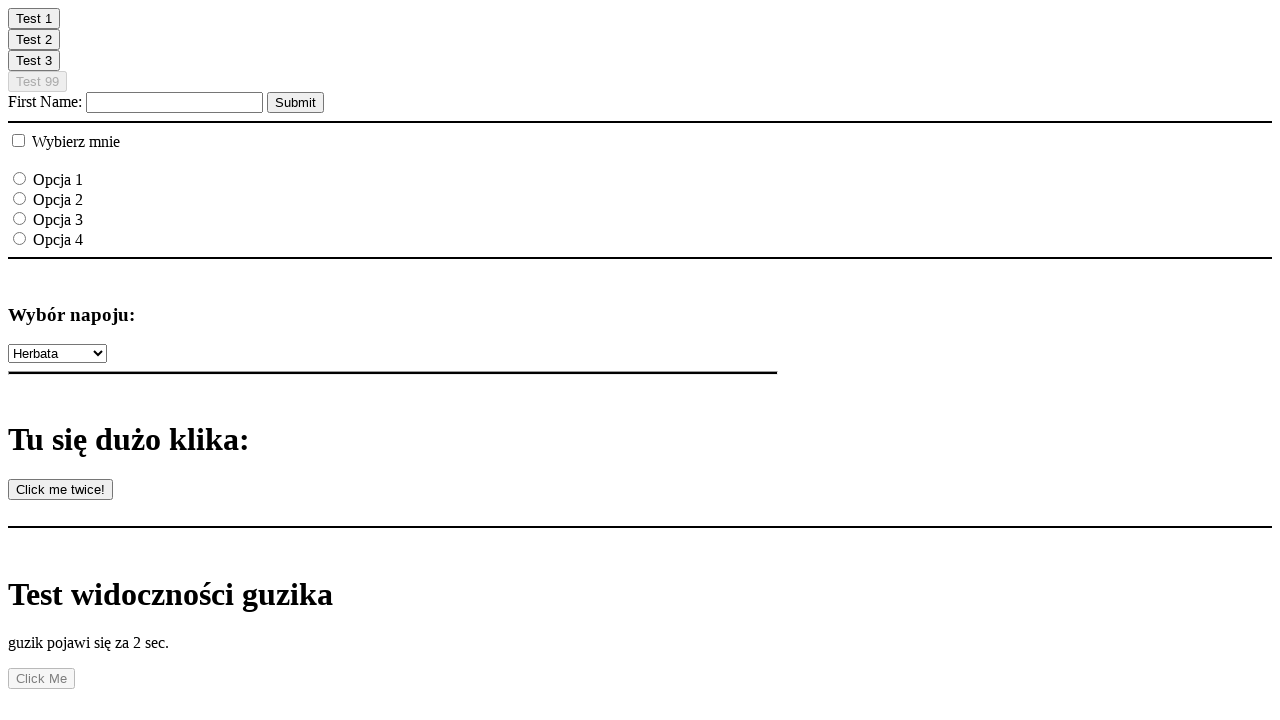